Demonstrates click-and-hold followed by move and release actions by dragging element 'box A' to 'box B' using separate mouse down and up events.

Starting URL: https://crossbrowsertesting.github.io/drag-and-drop

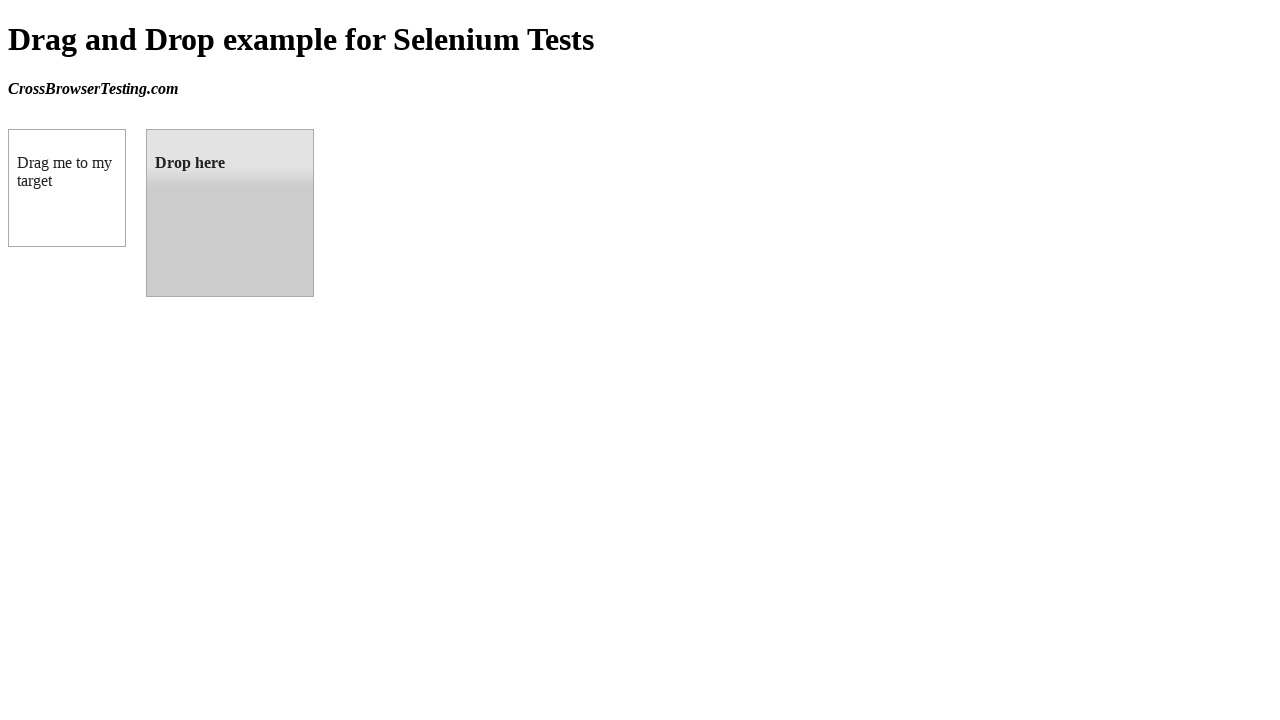

Waited for draggable element to be visible
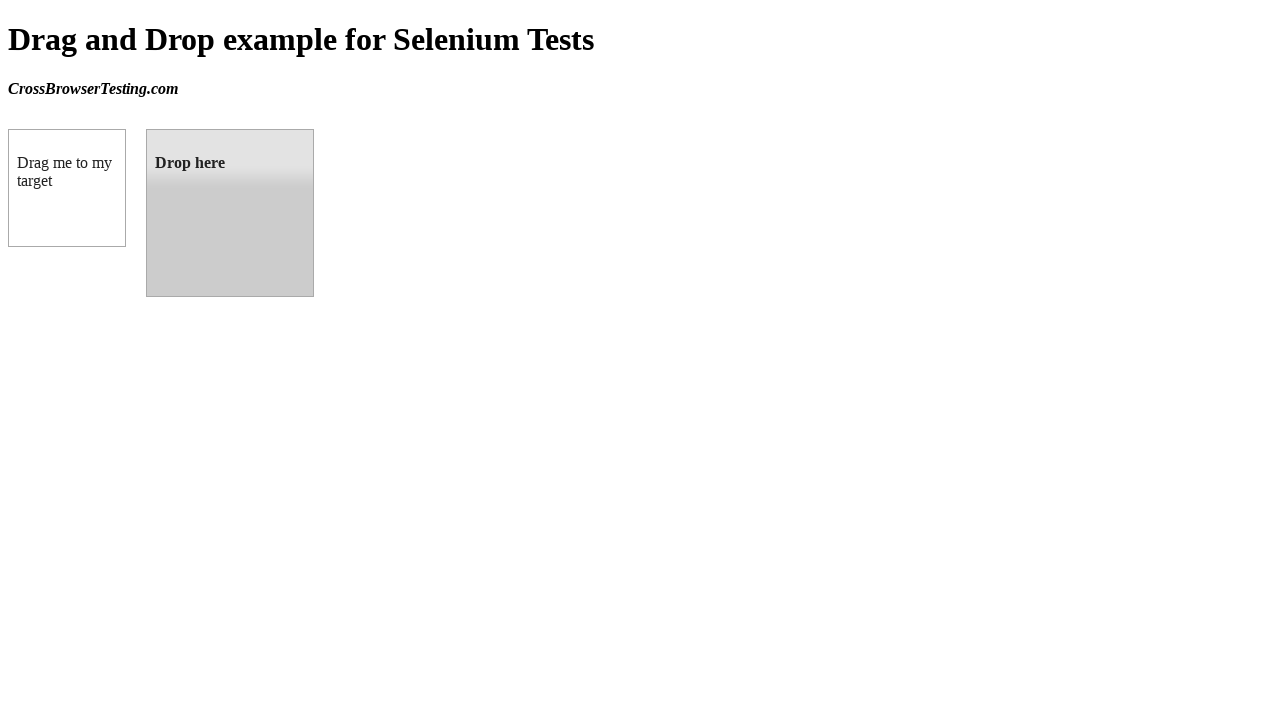

Waited for droppable element to be visible
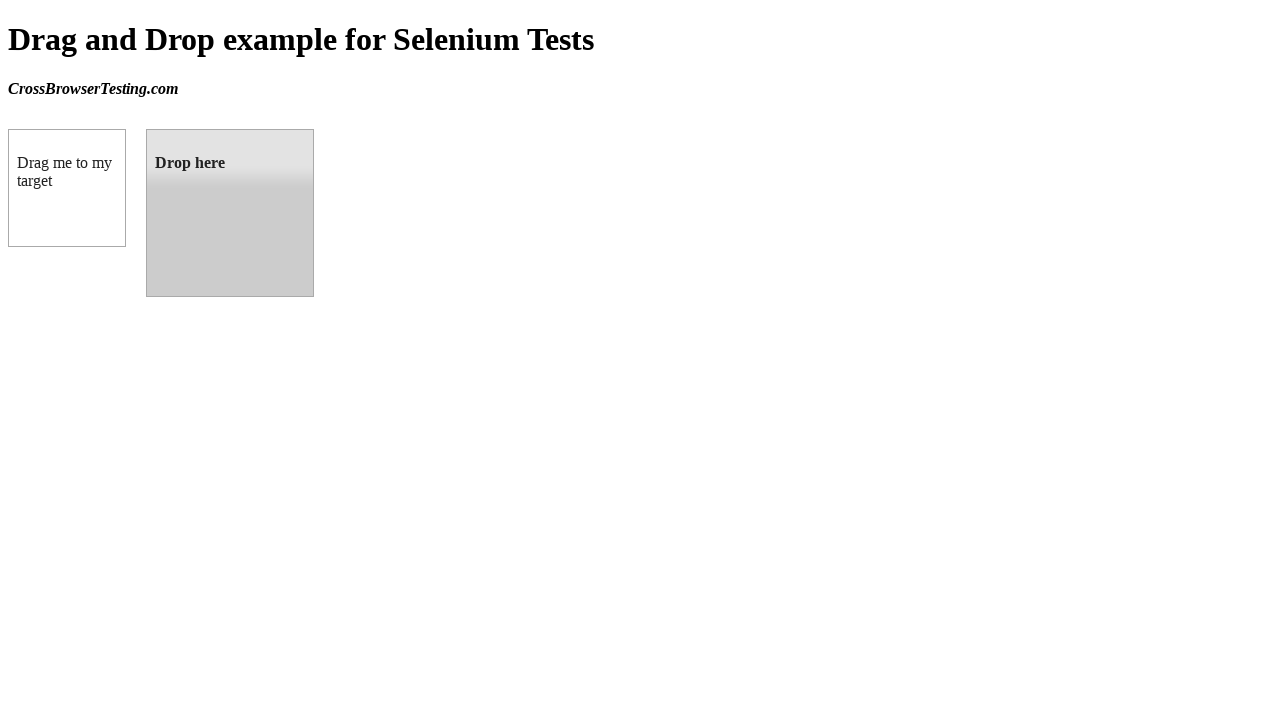

Retrieved bounding box of draggable element (box A)
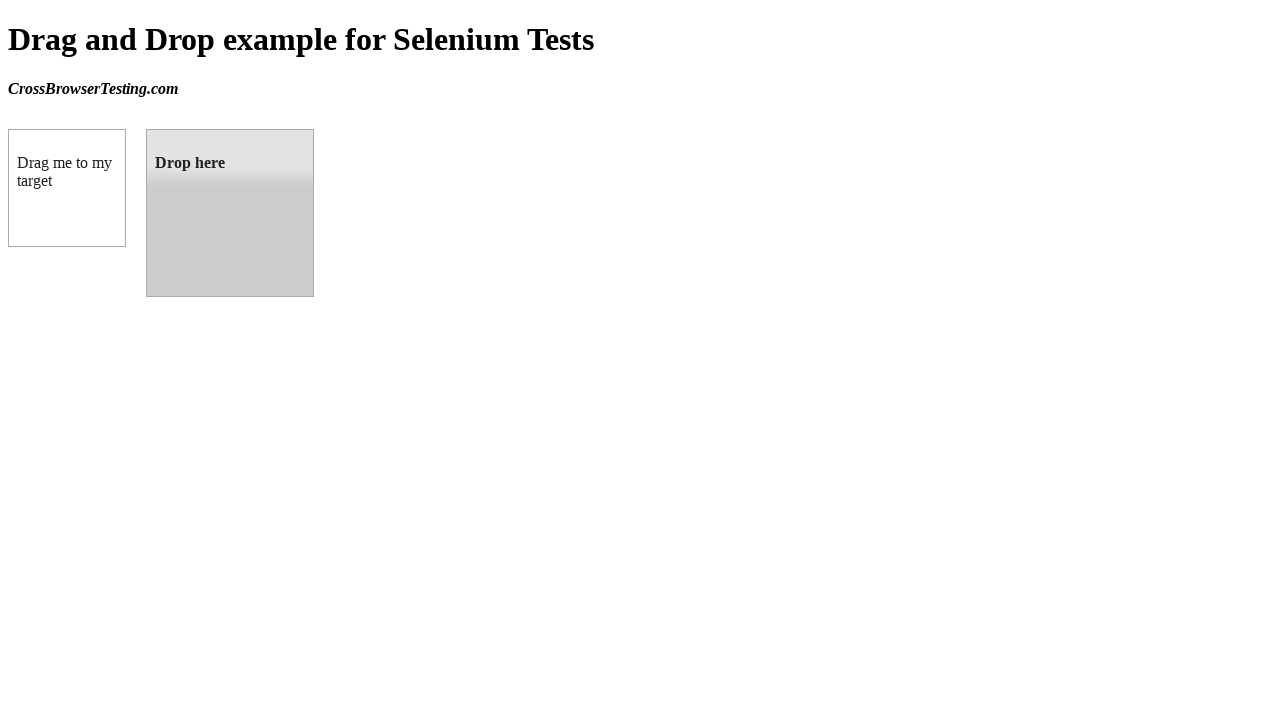

Retrieved bounding box of droppable element (box B)
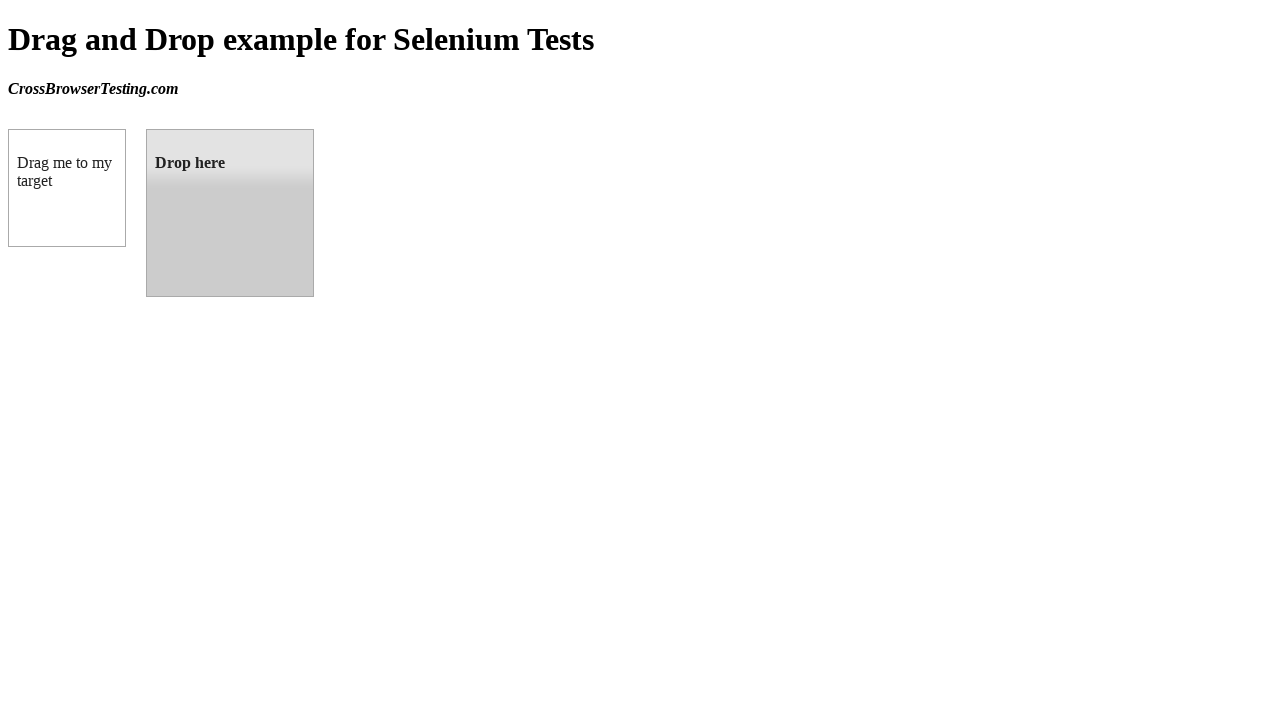

Moved mouse to center of box A at (67, 188)
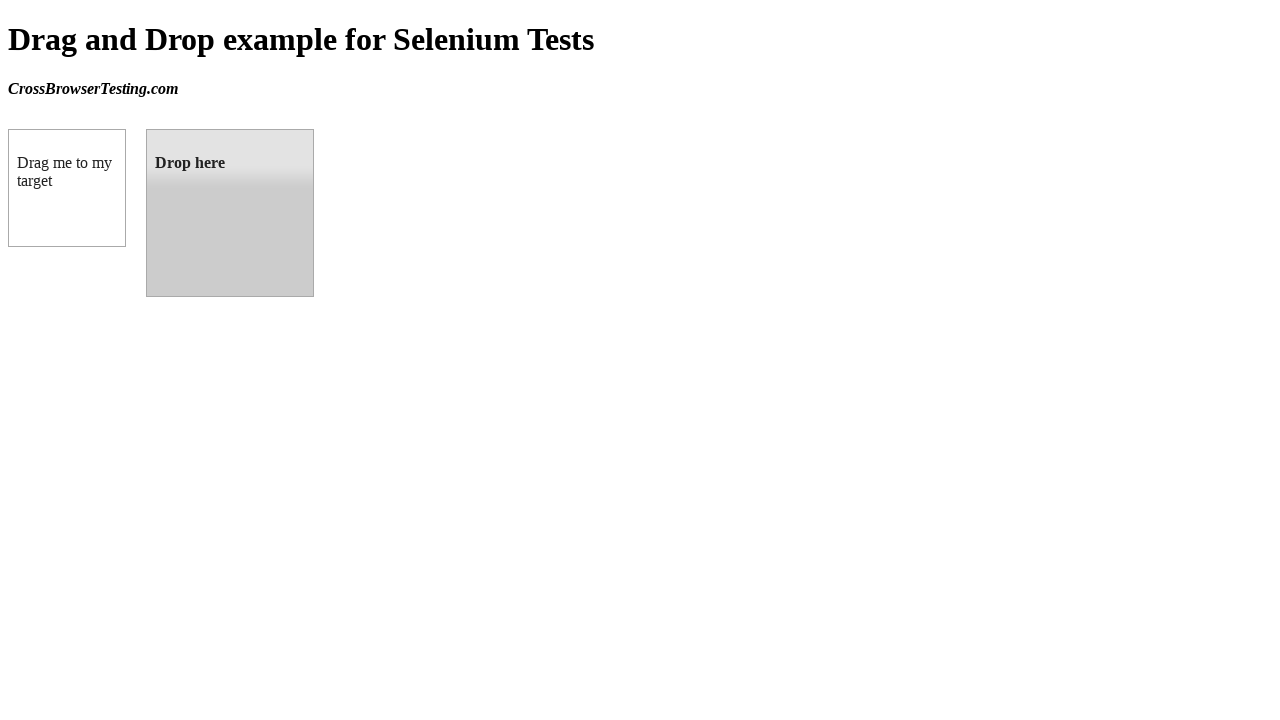

Pressed mouse button down (click-and-hold on box A) at (67, 188)
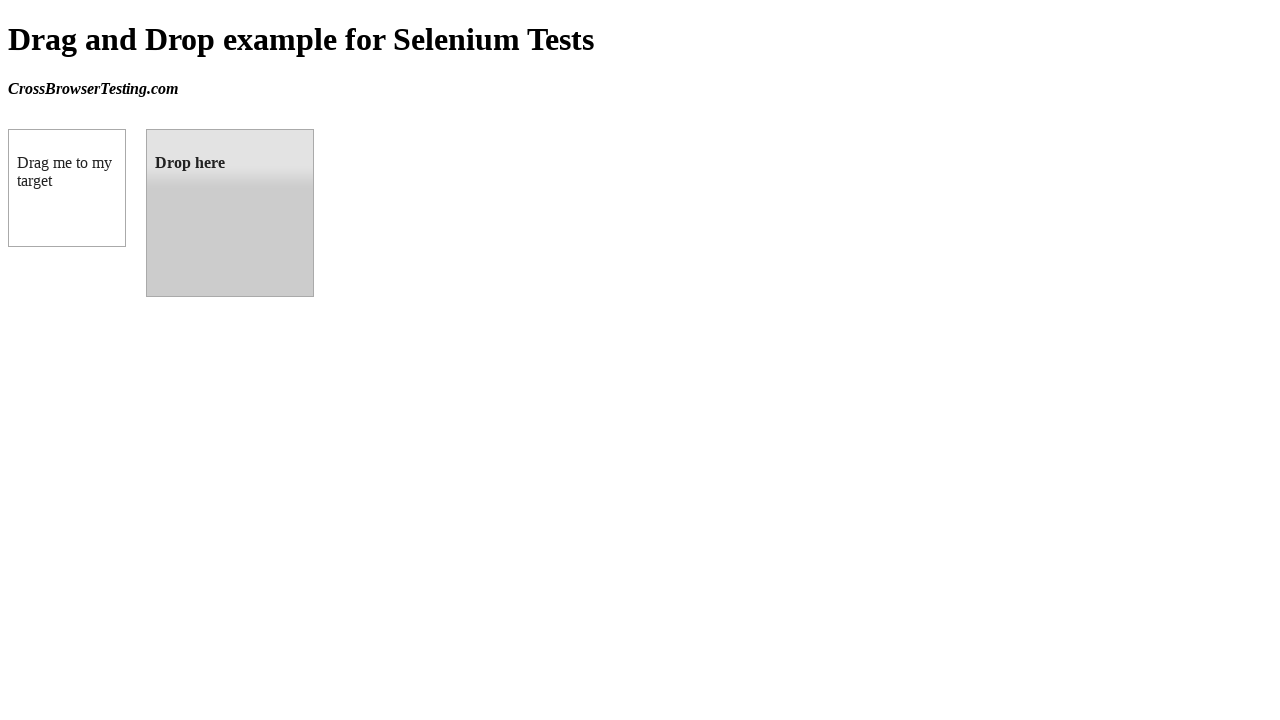

Moved mouse to center of box B while holding button down at (230, 213)
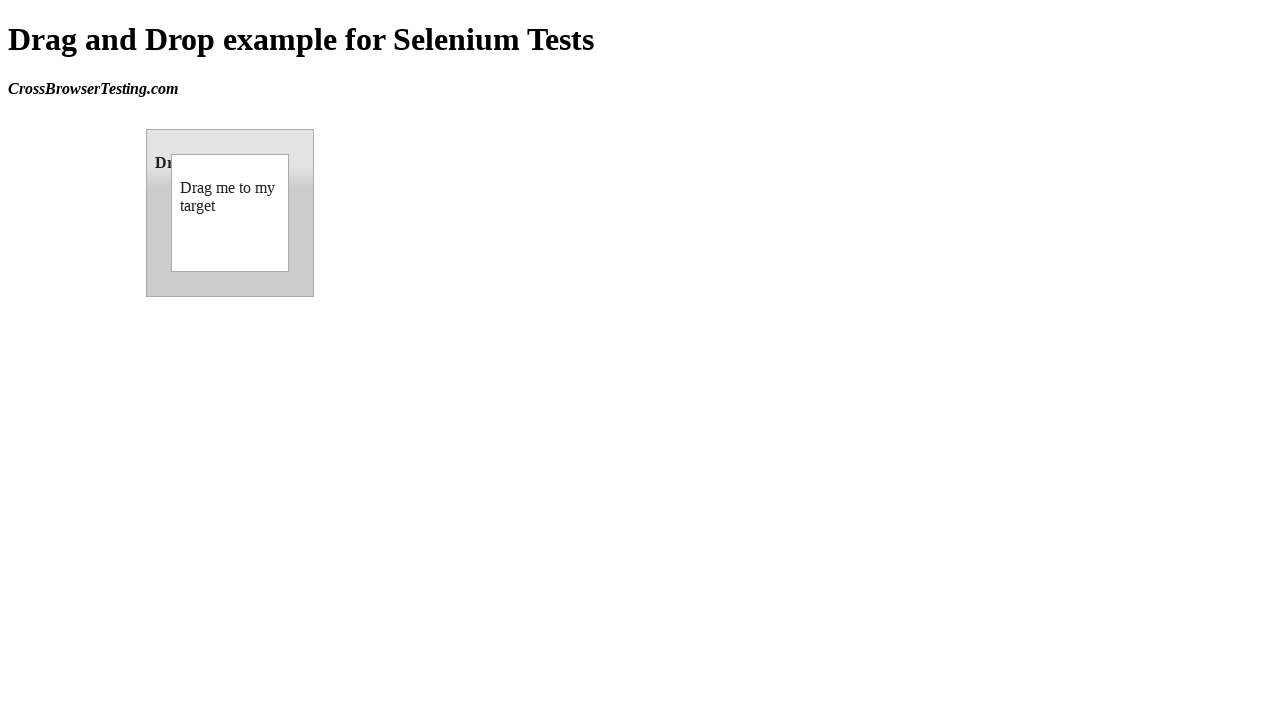

Released mouse button, completing drag from box A to box B at (230, 213)
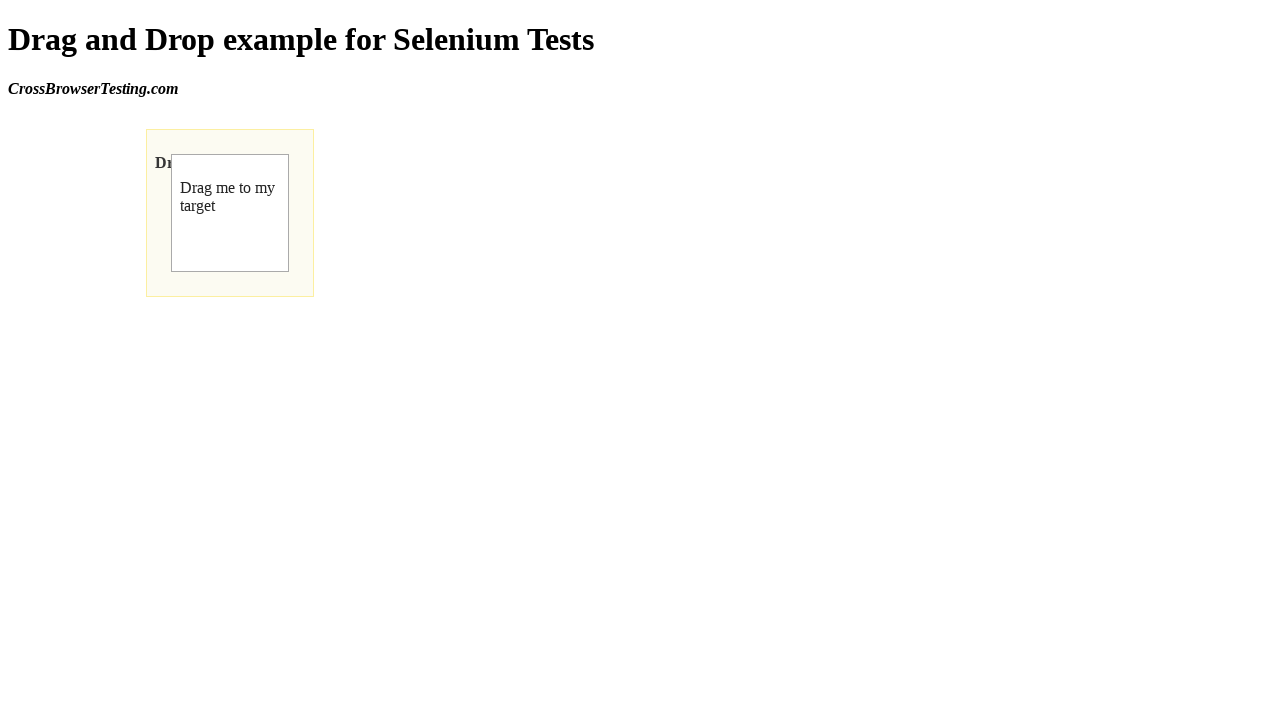

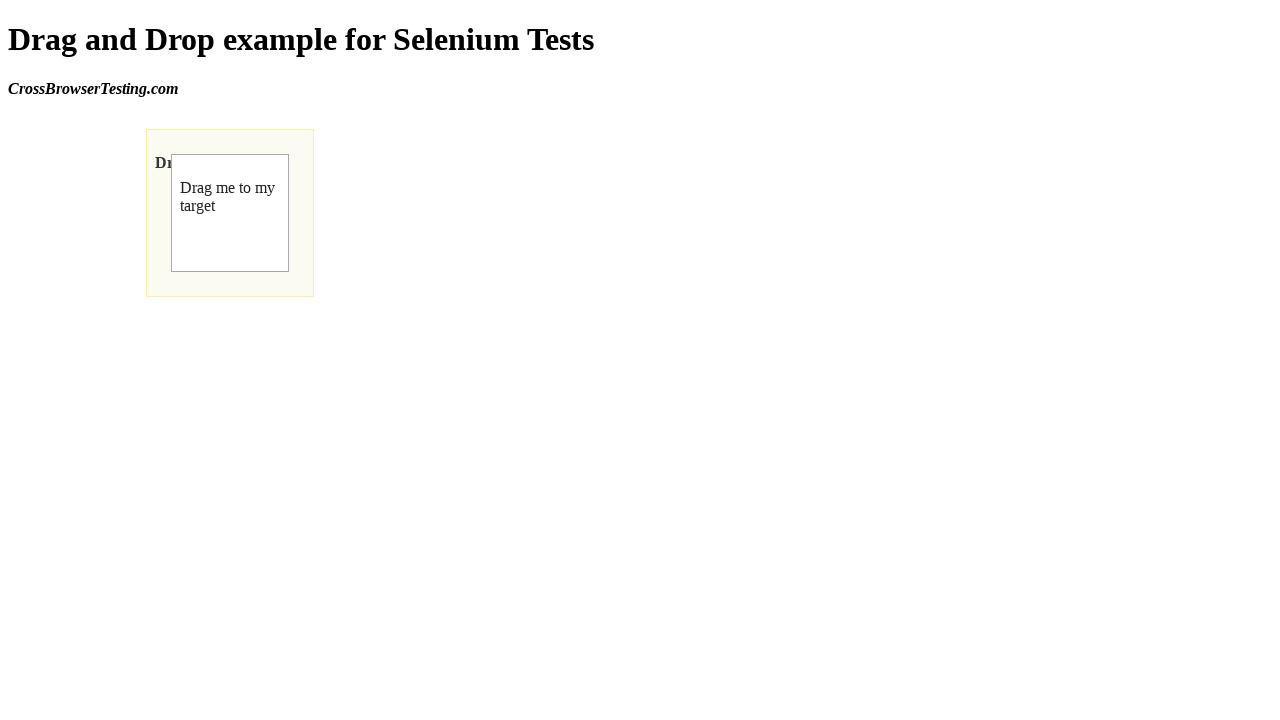